Tests the text box form on DemoQA by filling in full name, email, current address, and permanent address fields, then submitting and verifying the output contains the submitted data.

Starting URL: https://demoqa.com/text-box

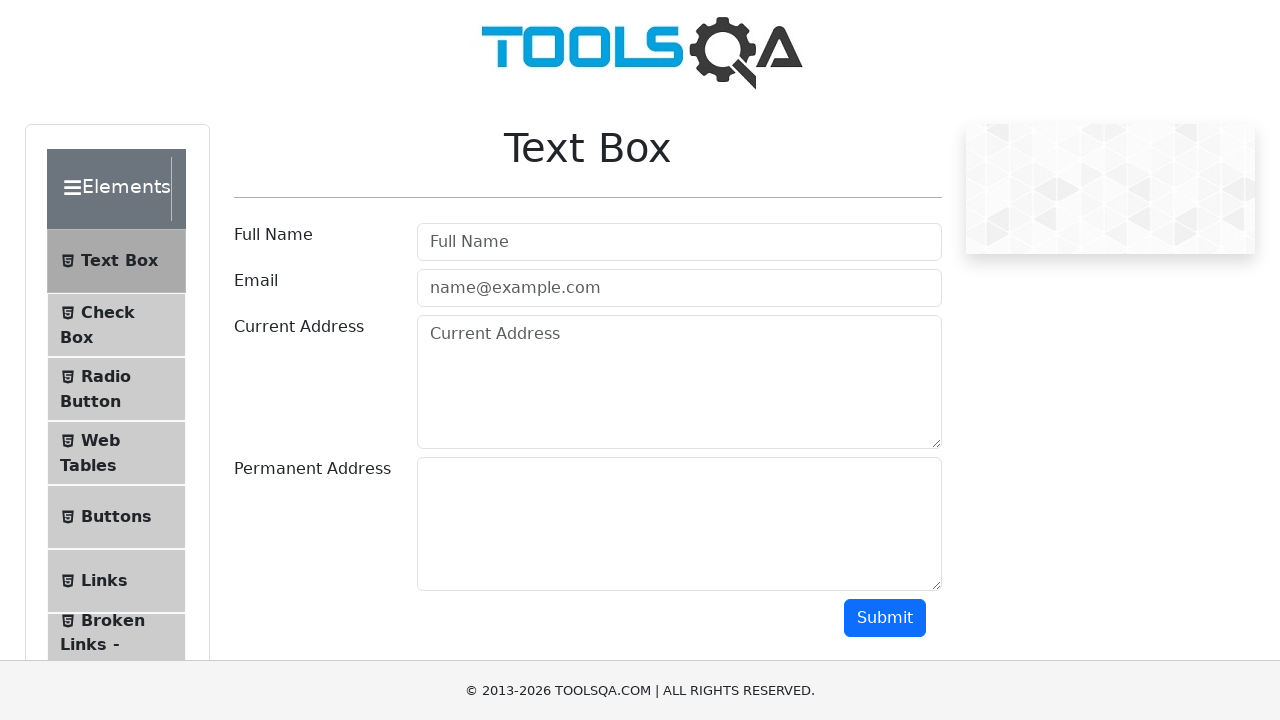

Filled full name field with 'Ujjawal Verma' on #userName
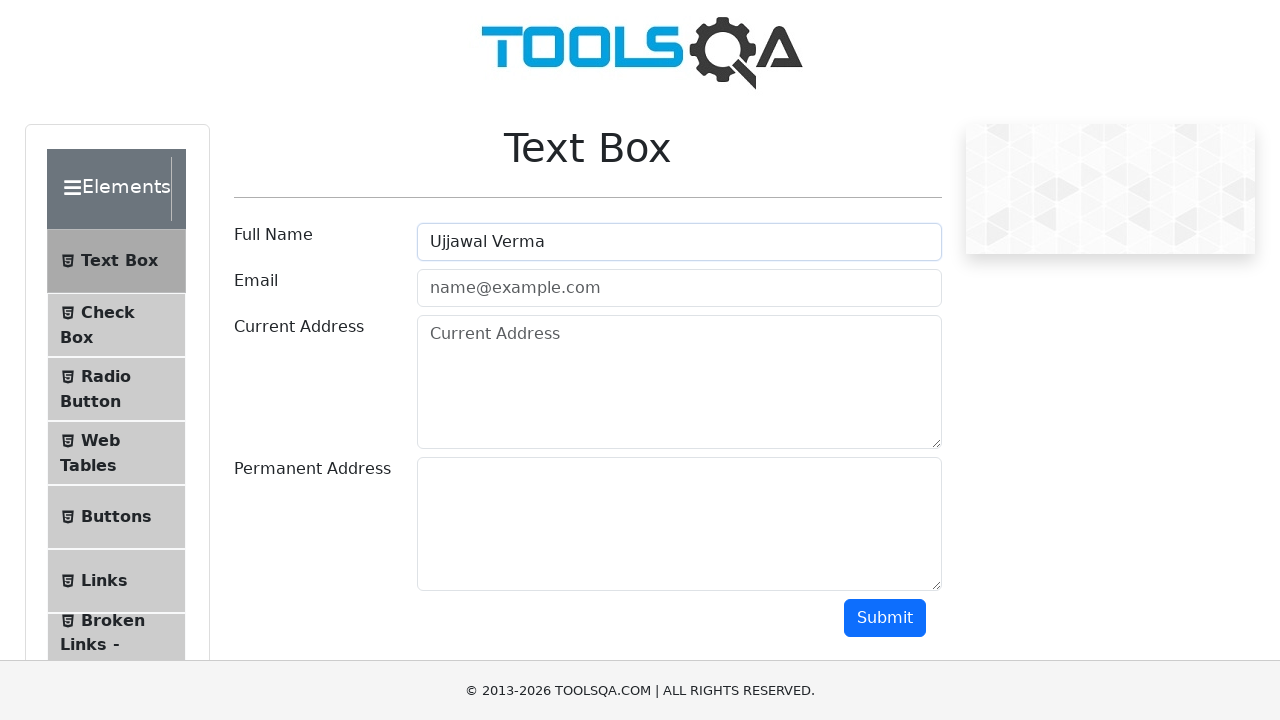

Filled email field with 'ujjawal@example.com' on #userEmail
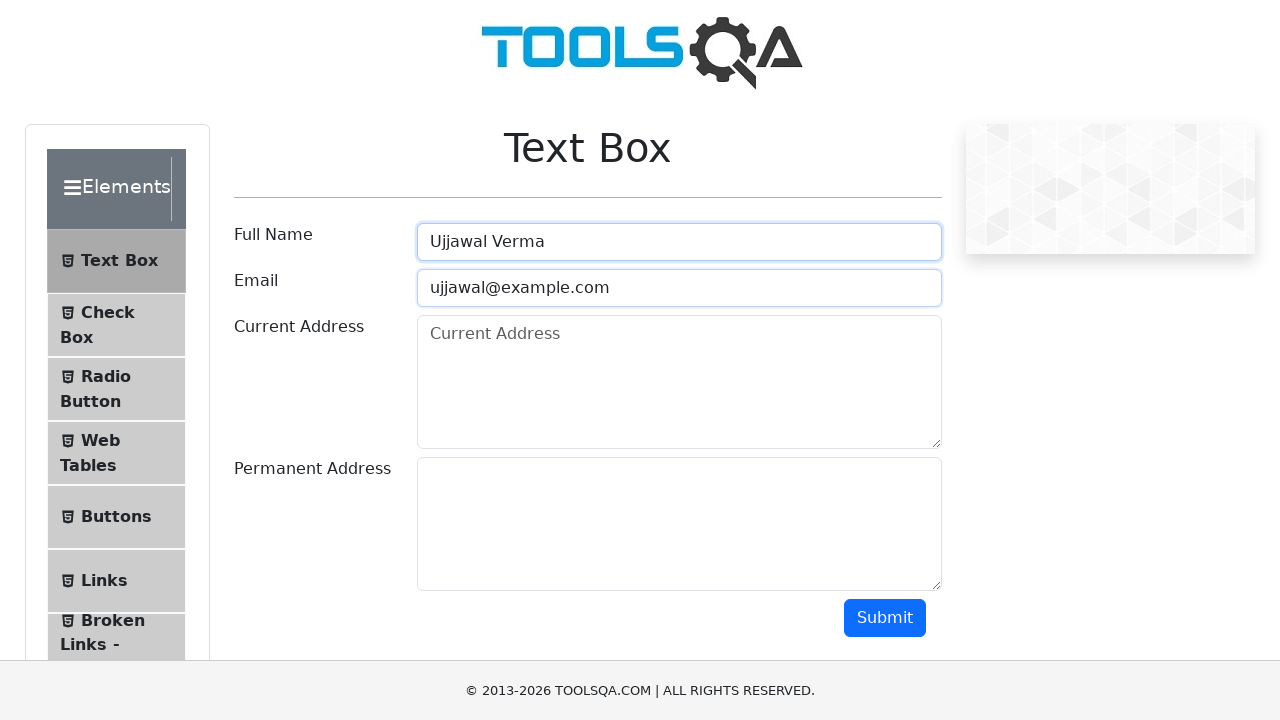

Filled current address field with '123 Test Lane' on #currentAddress
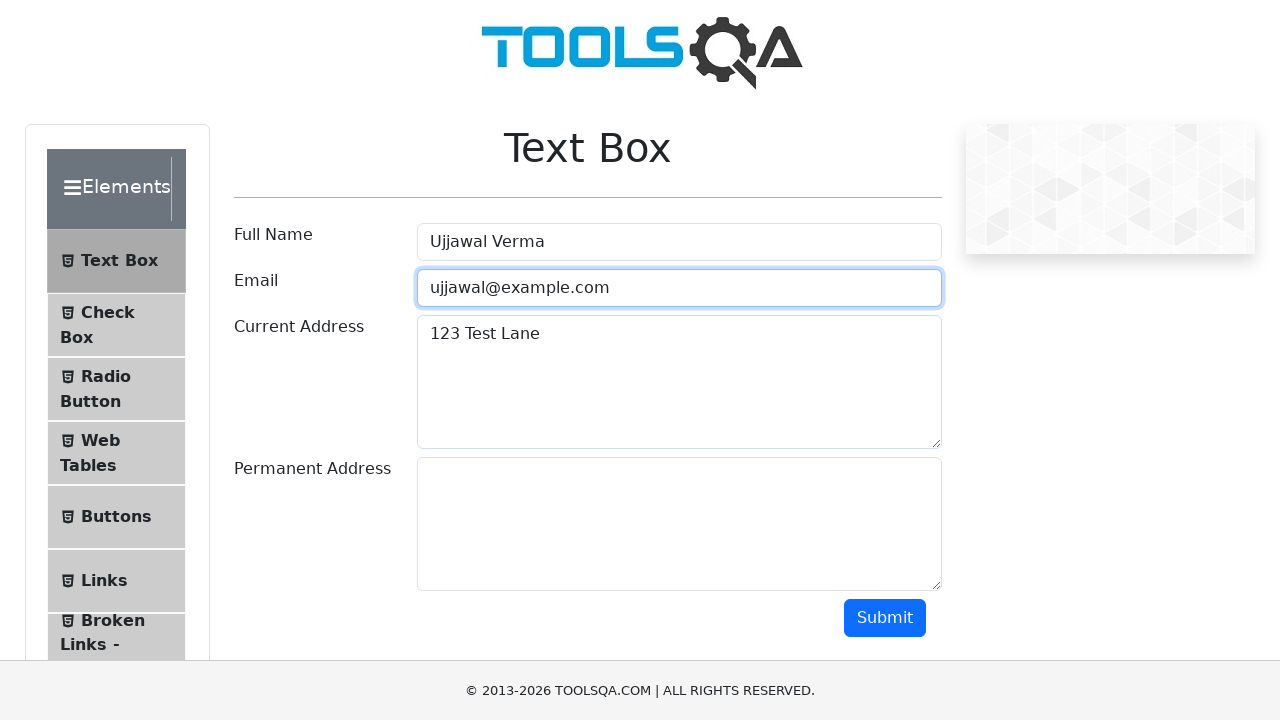

Filled permanent address field with '456 Automation St' on #permanentAddress
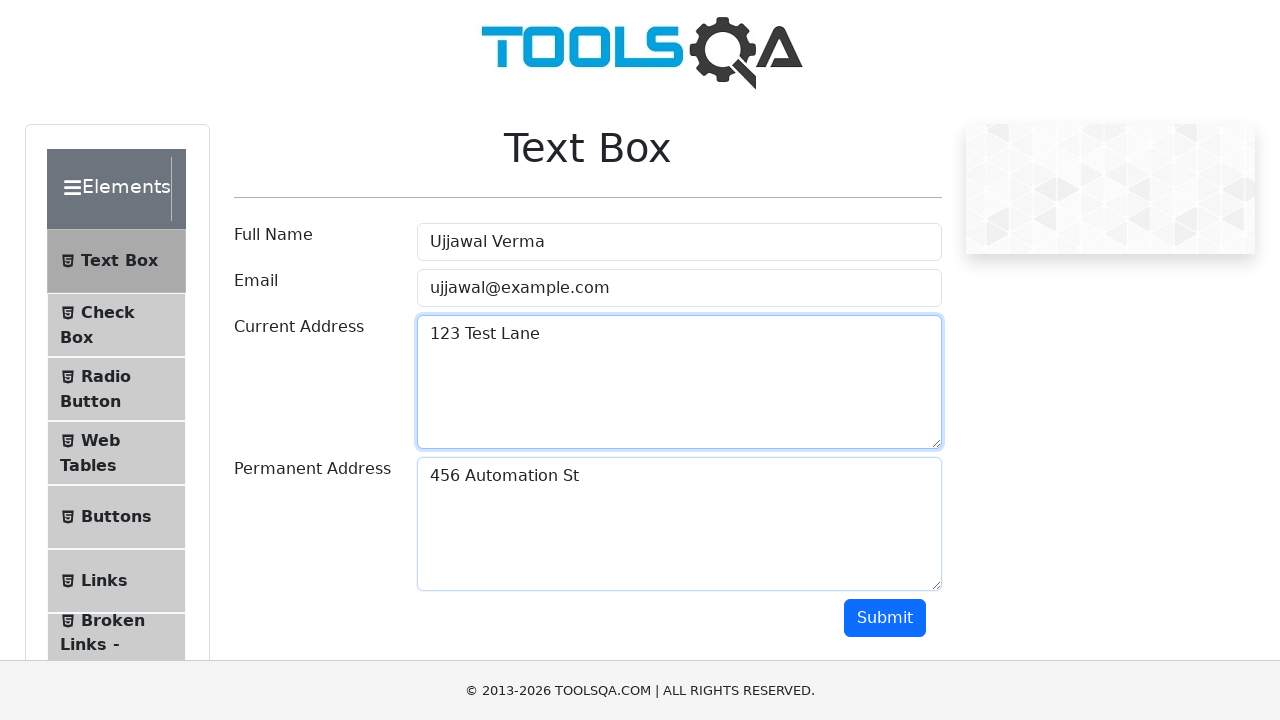

Clicked submit button to submit the form at (885, 618) on #submit
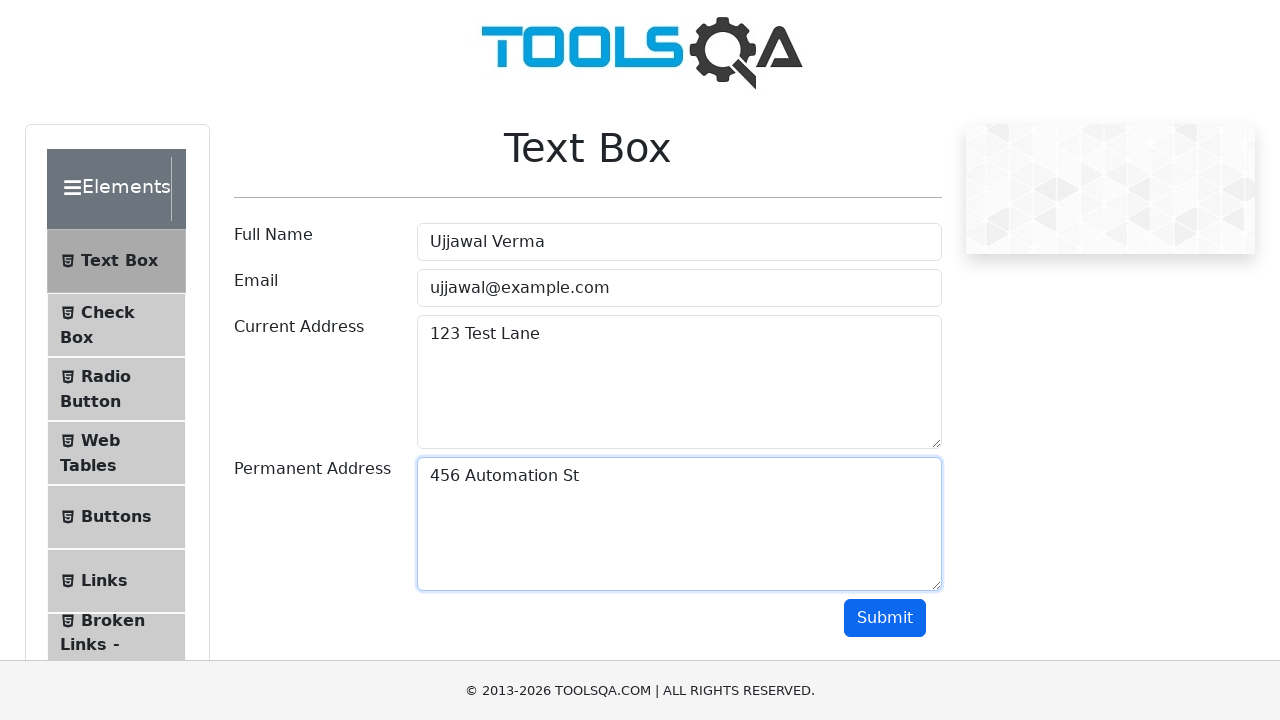

Output element loaded after form submission
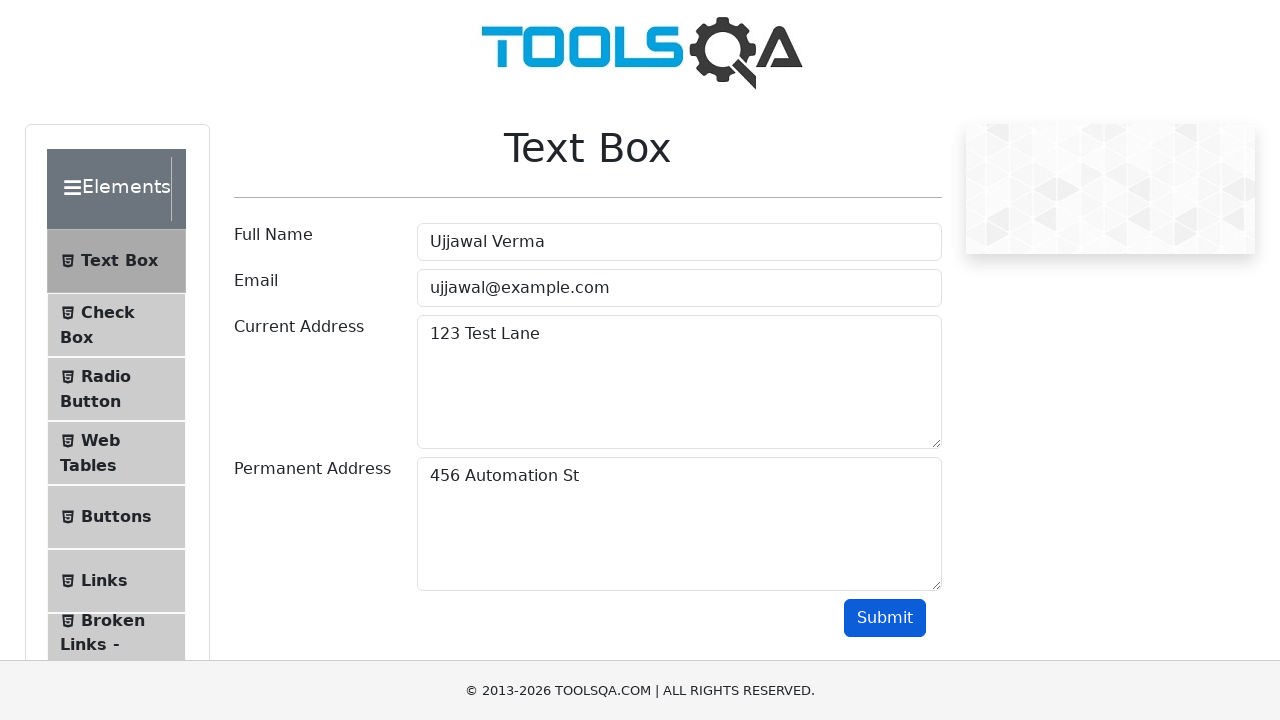

Retrieved output text from submission response
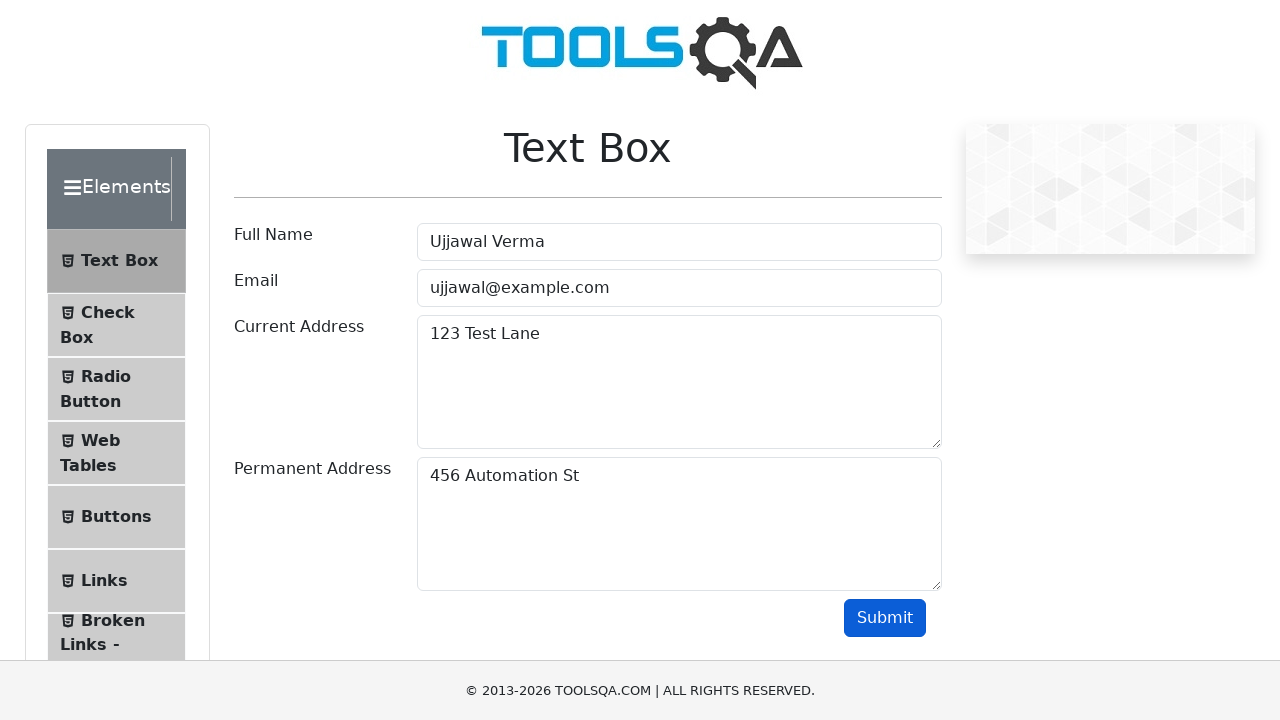

Verified full name 'Ujjawal Verma' is present in output
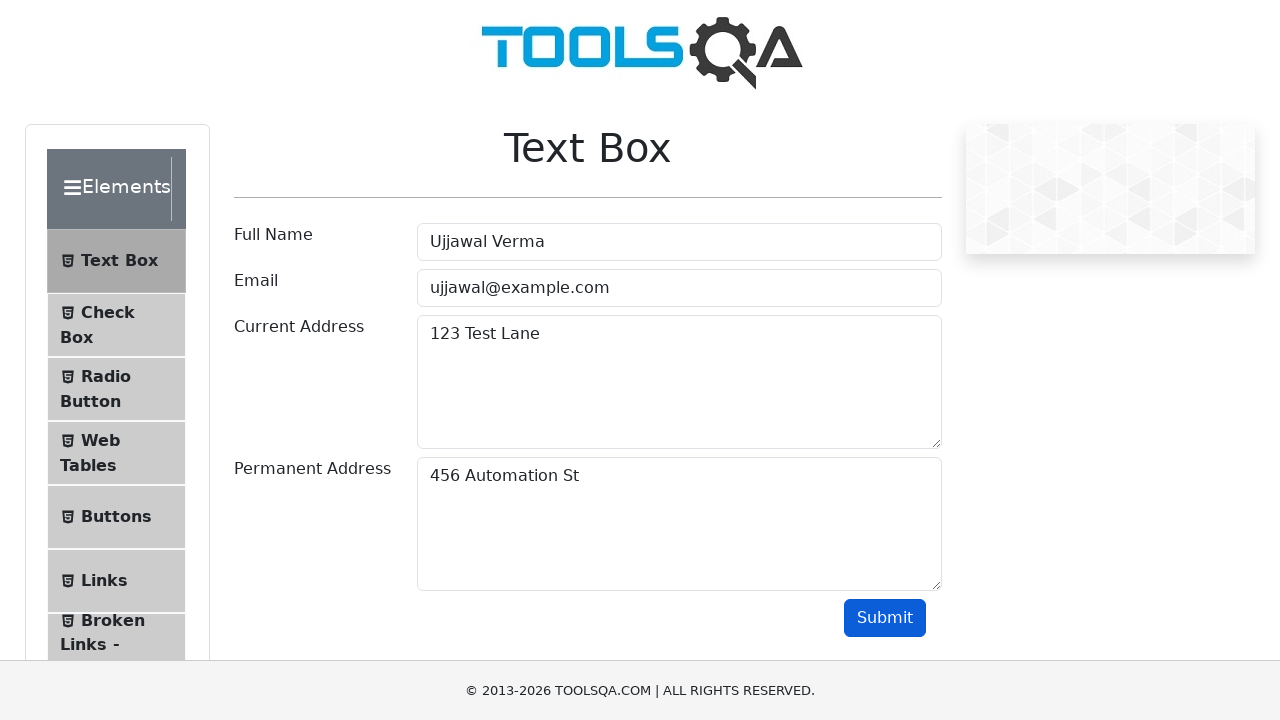

Verified email 'ujjawal@example.com' is present in output
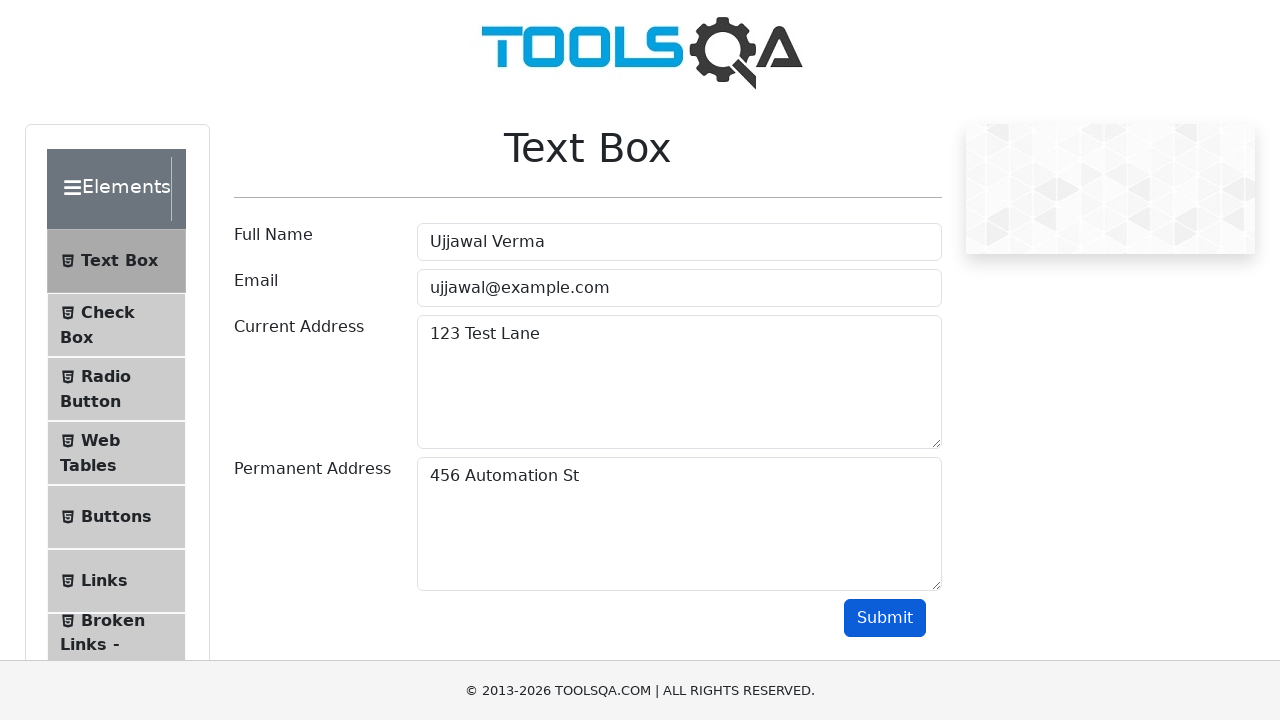

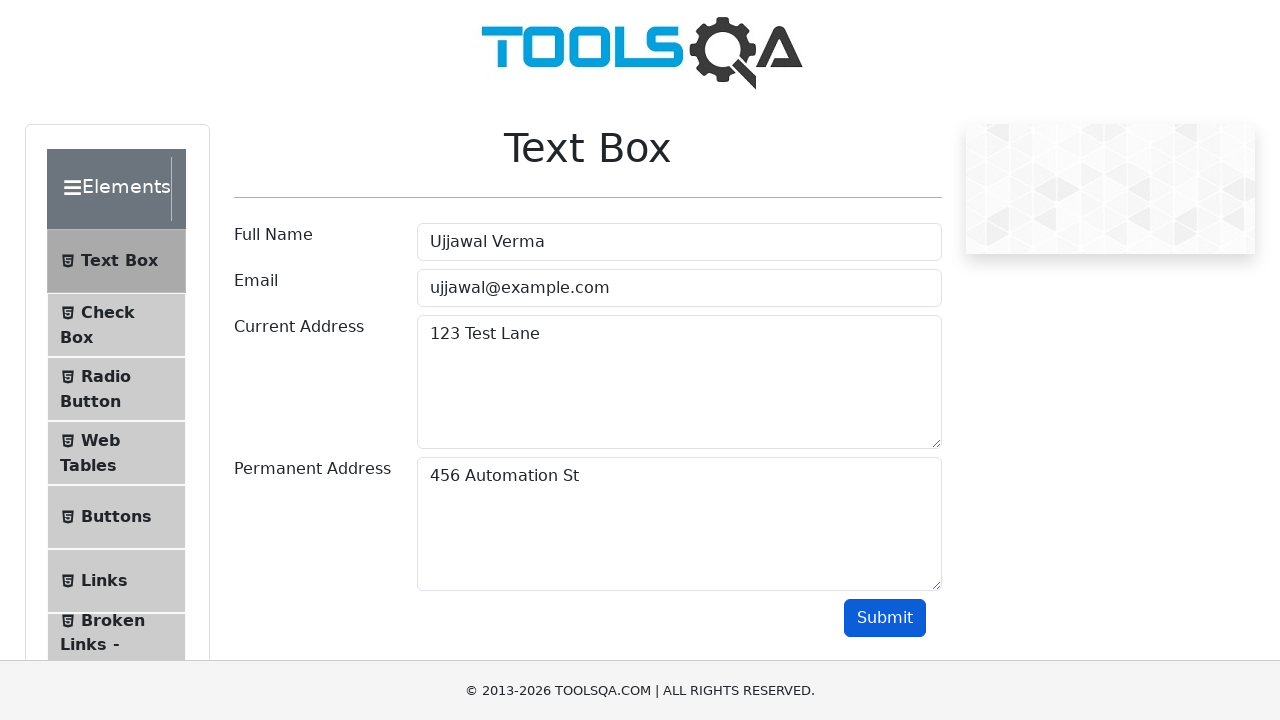